Tests JavaScript alert handling by filling a name field, triggering a confirm alert, and accepting it

Starting URL: https://rahulshettyacademy.com/AutomationPractice/

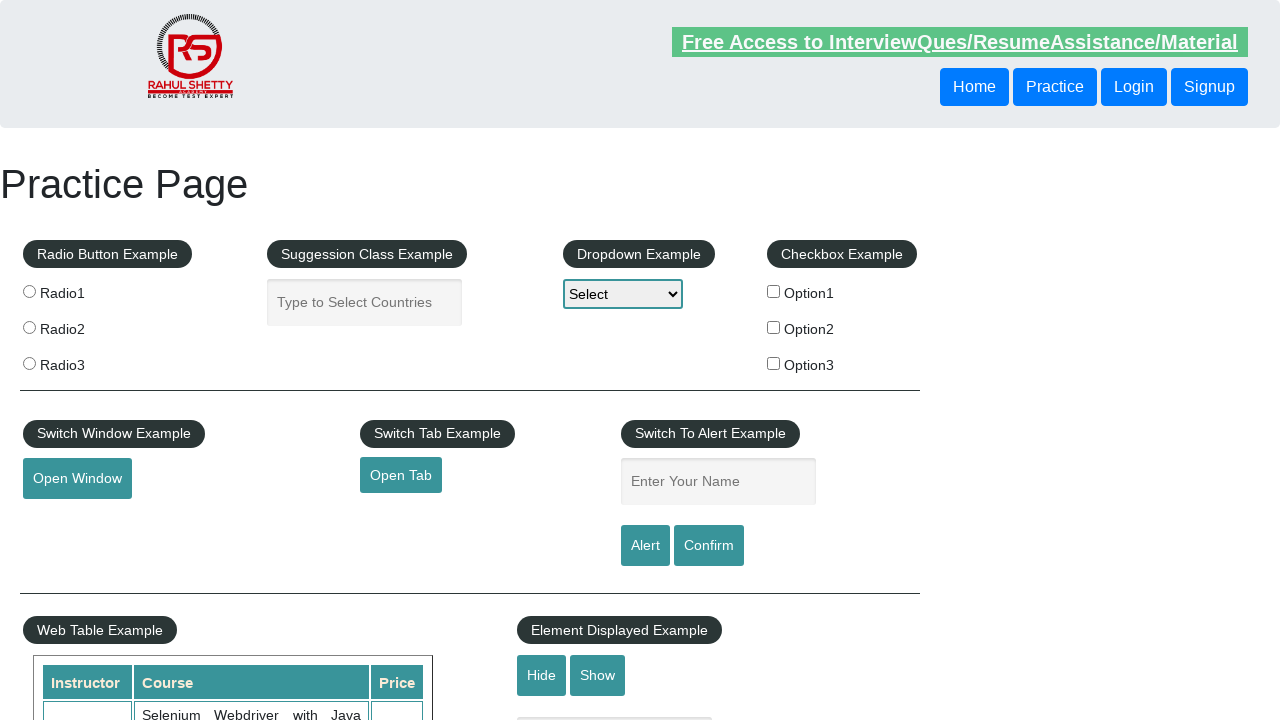

Set up dialog handler to automatically accept alerts
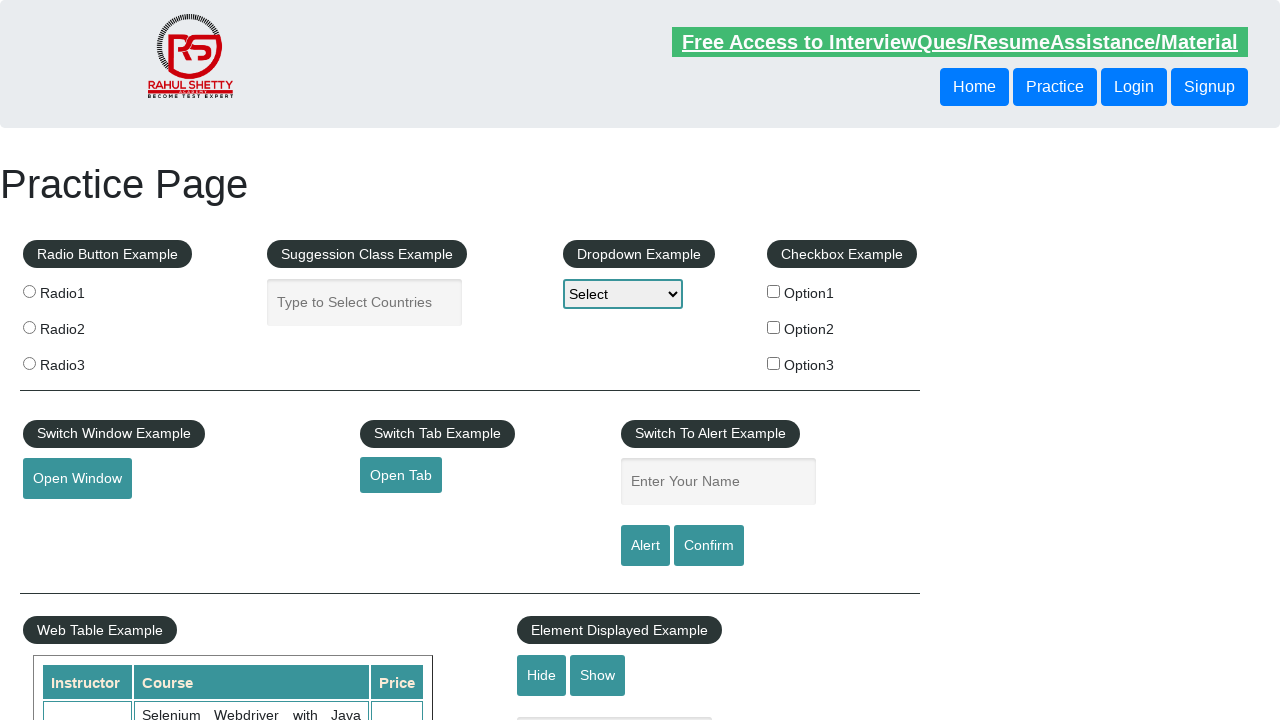

Filled name field with 'Sameer' on #name
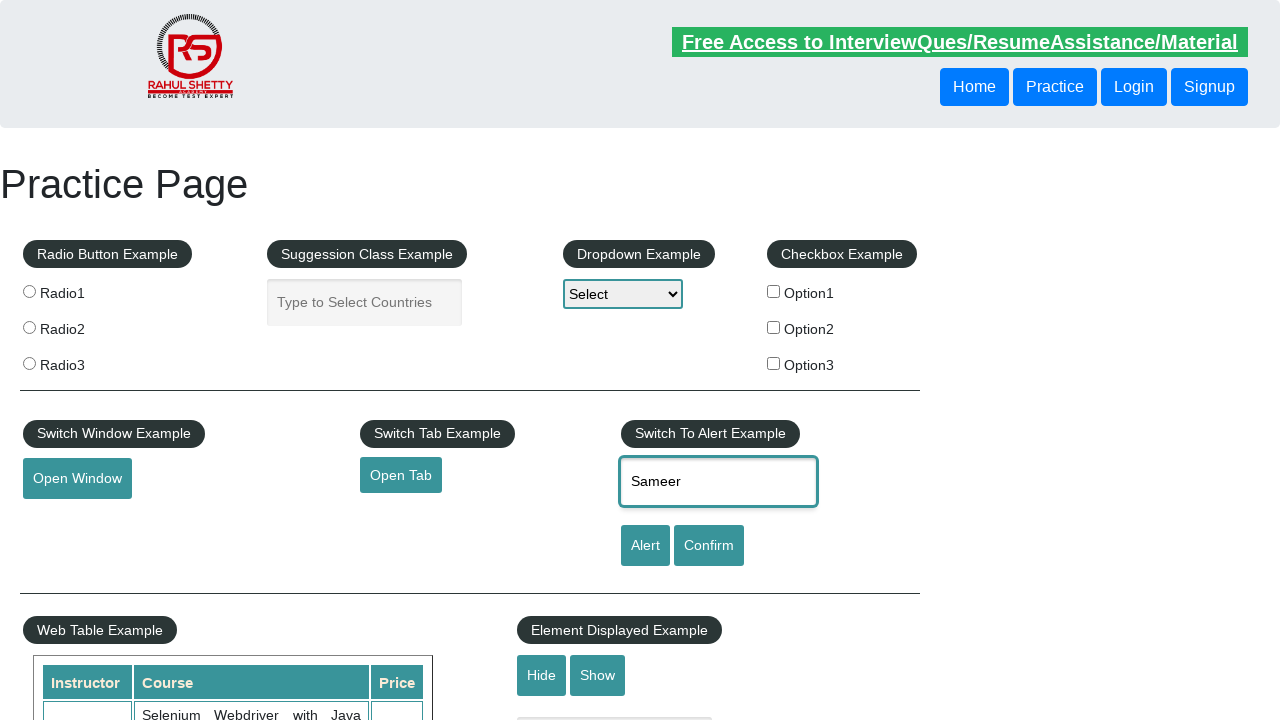

Clicked confirm button to trigger alert at (709, 546) on #confirmbtn
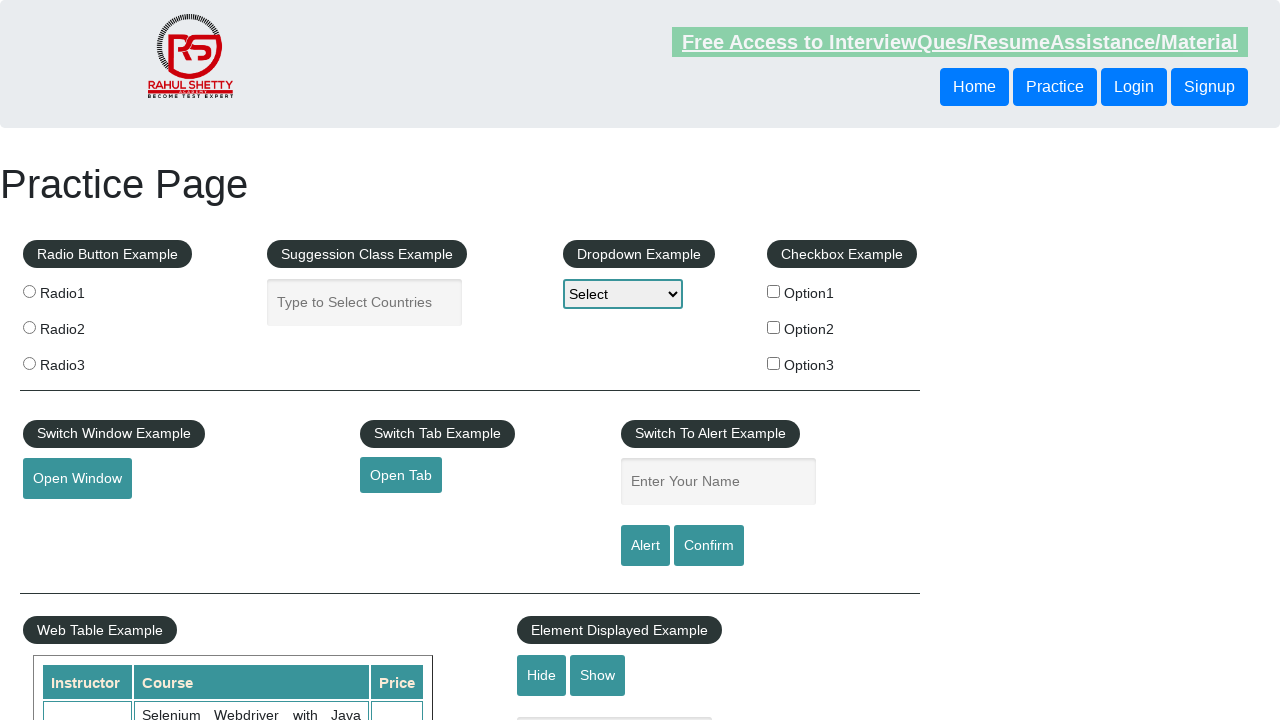

Waited 500ms for dialog to be handled
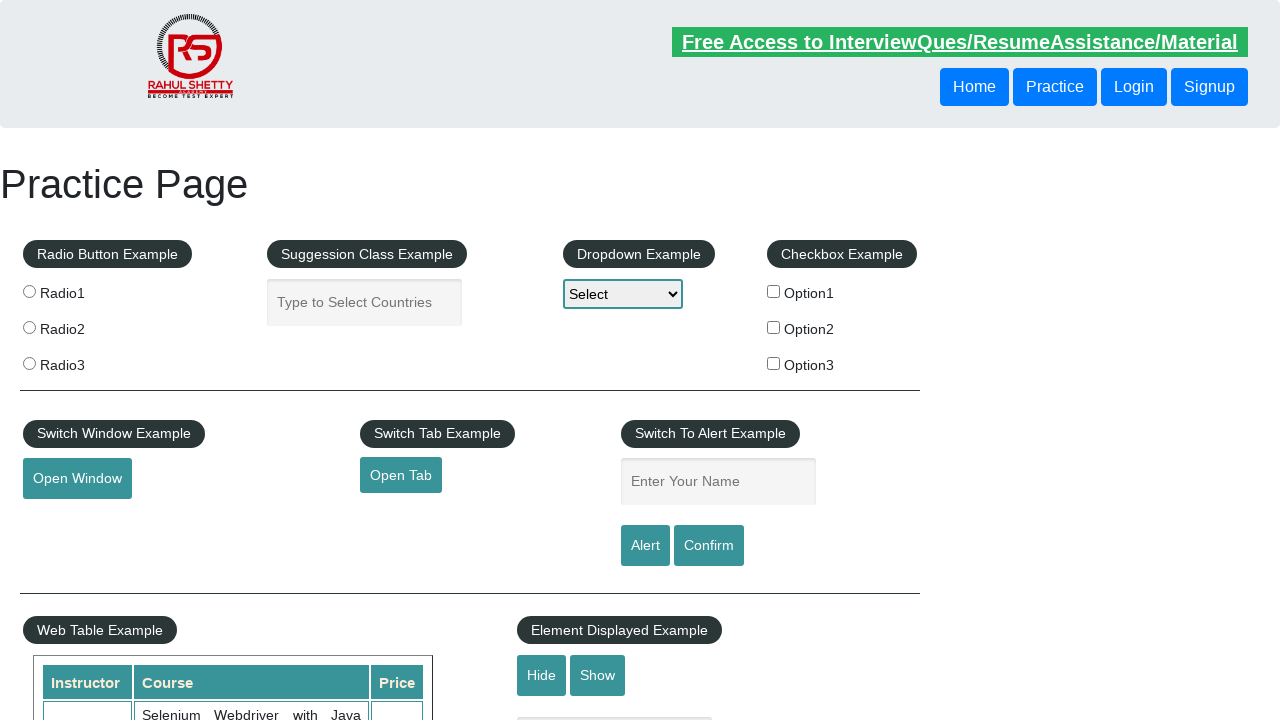

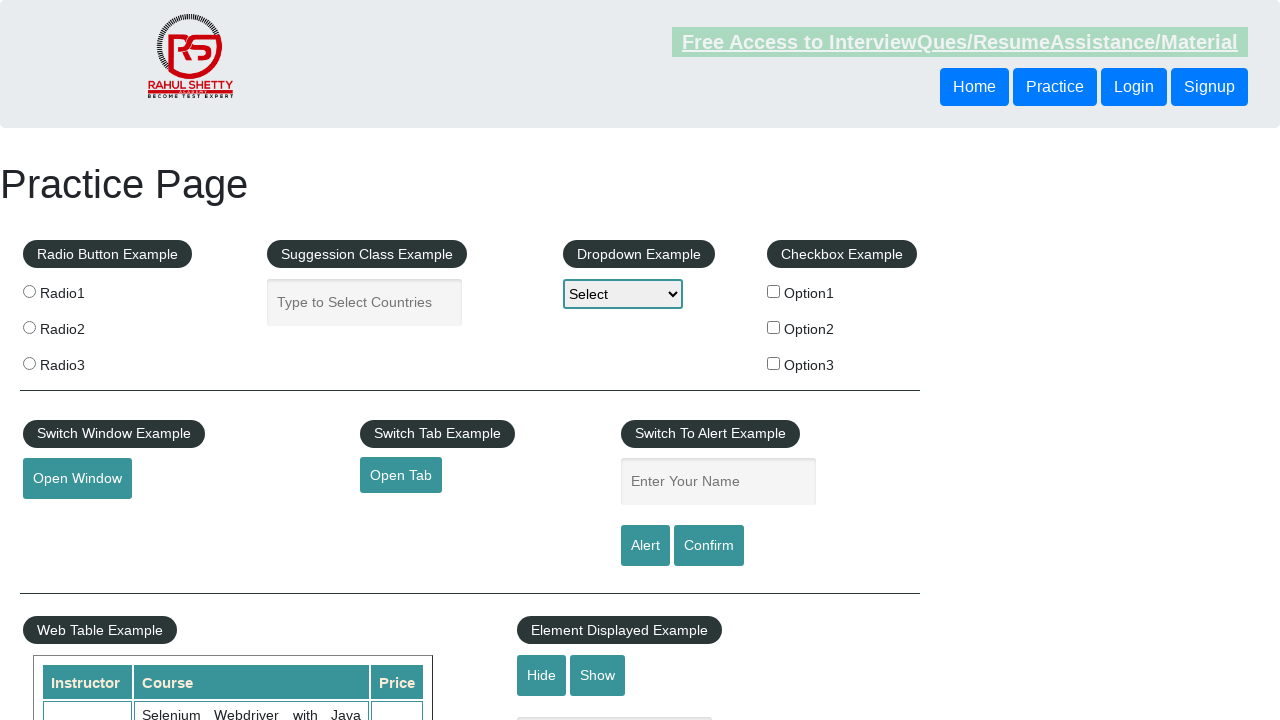